Tests JavaScript simple alert by clicking the alert button and accepting the alert dialog

Starting URL: https://the-internet.herokuapp.com/javascript_alerts

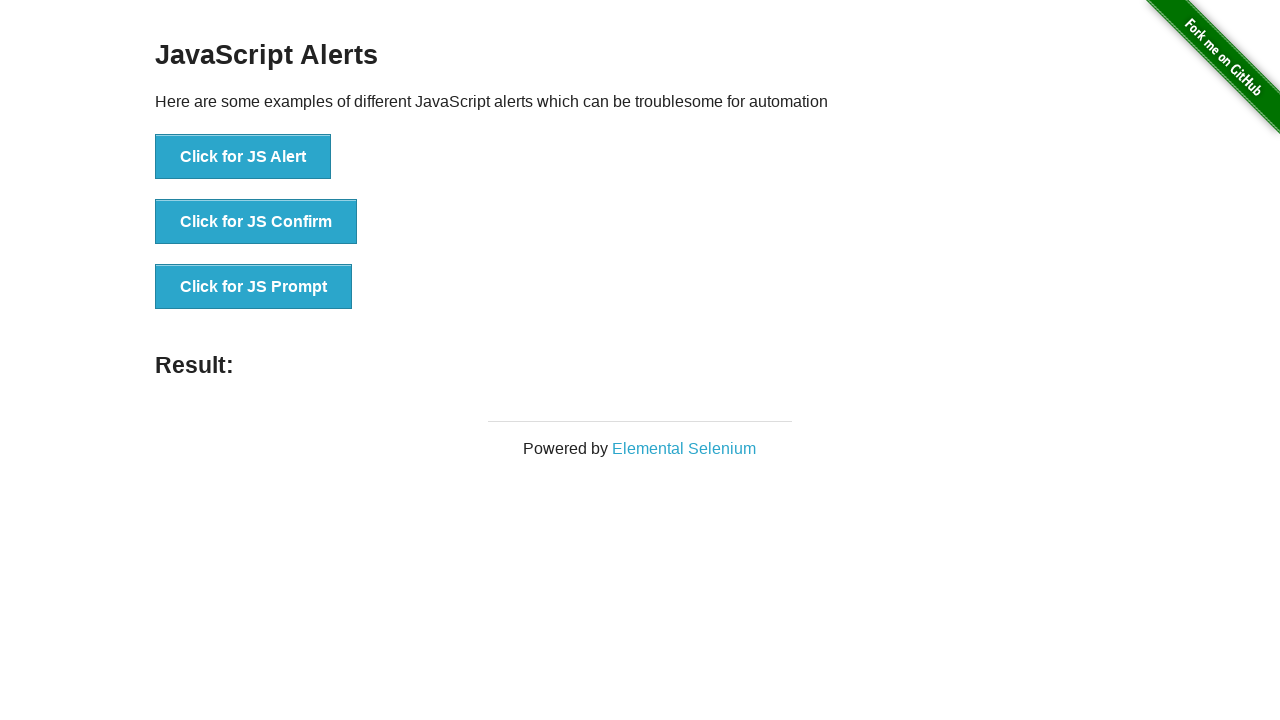

Set up dialog handler to accept alerts
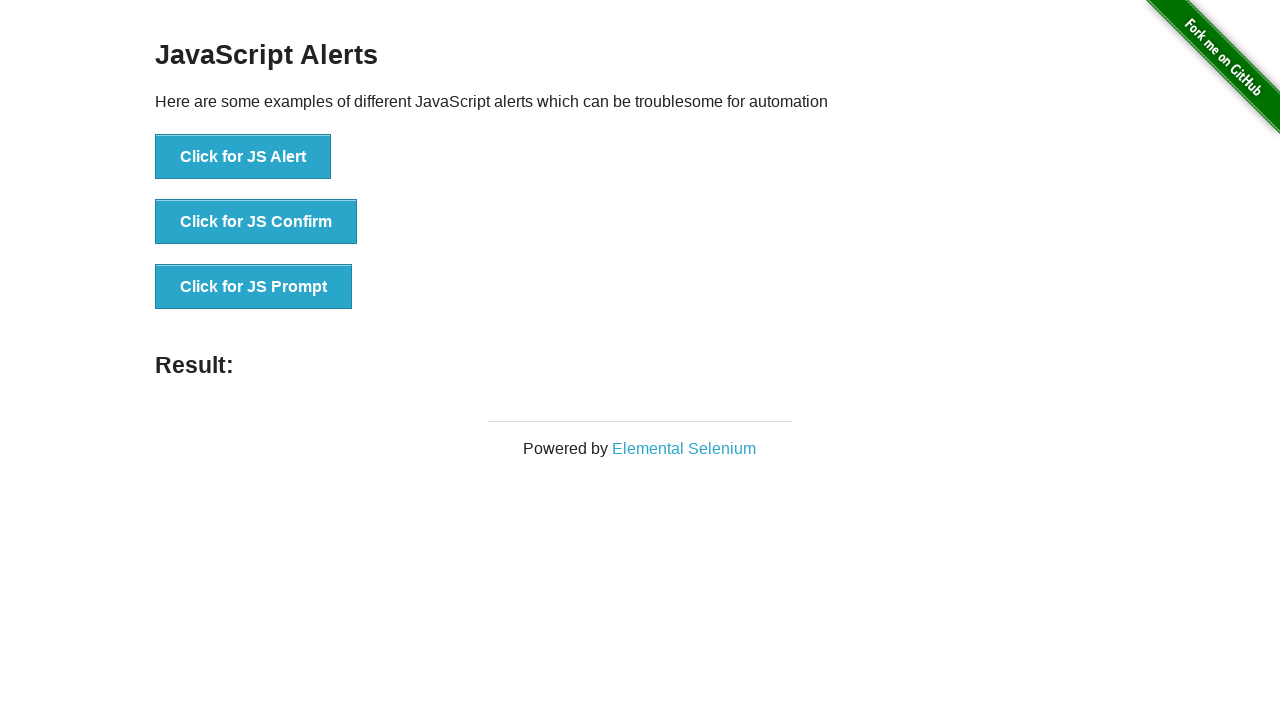

Clicked the JS Alert button at (243, 157) on xpath=//button[normalize-space()='Click for JS Alert']
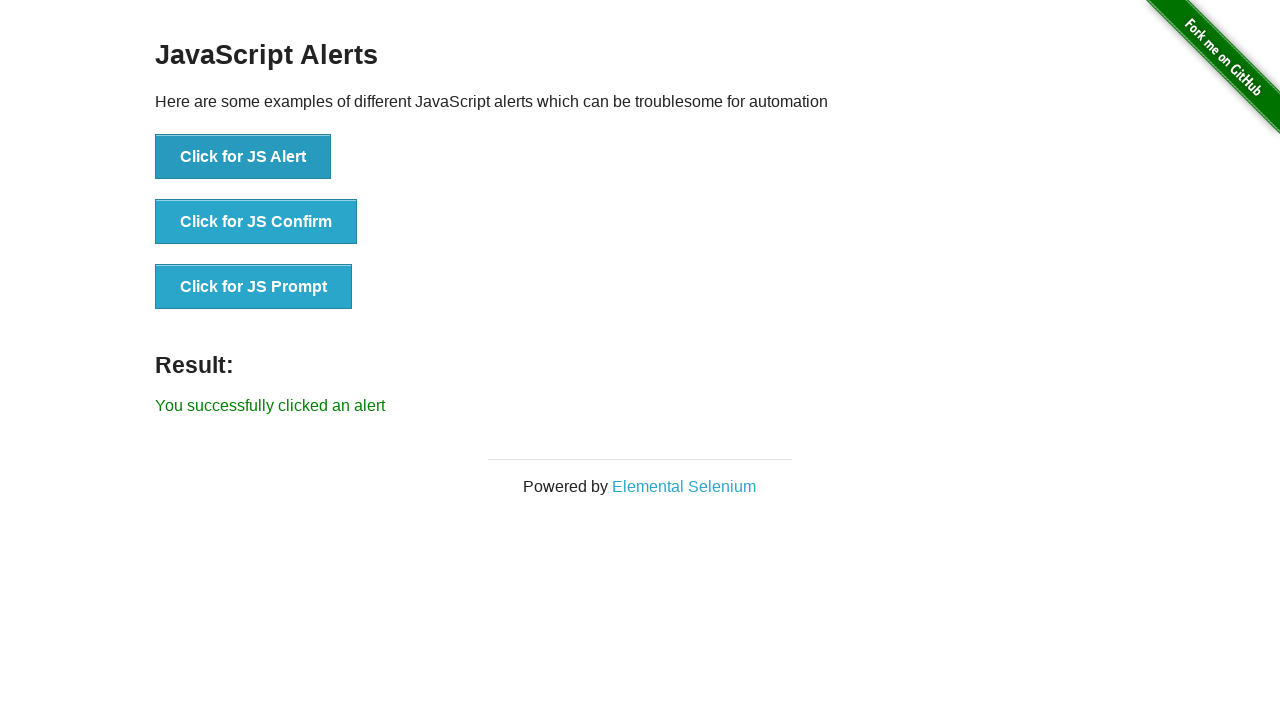

Alert was accepted and result message appeared
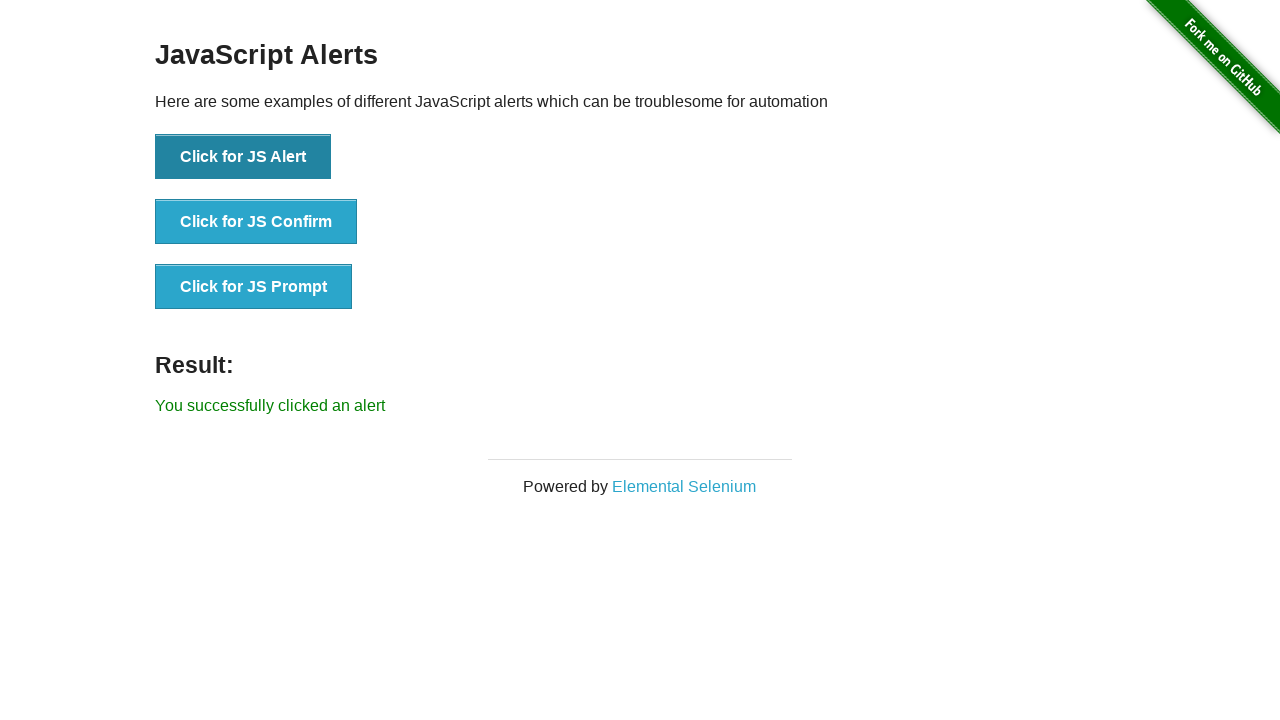

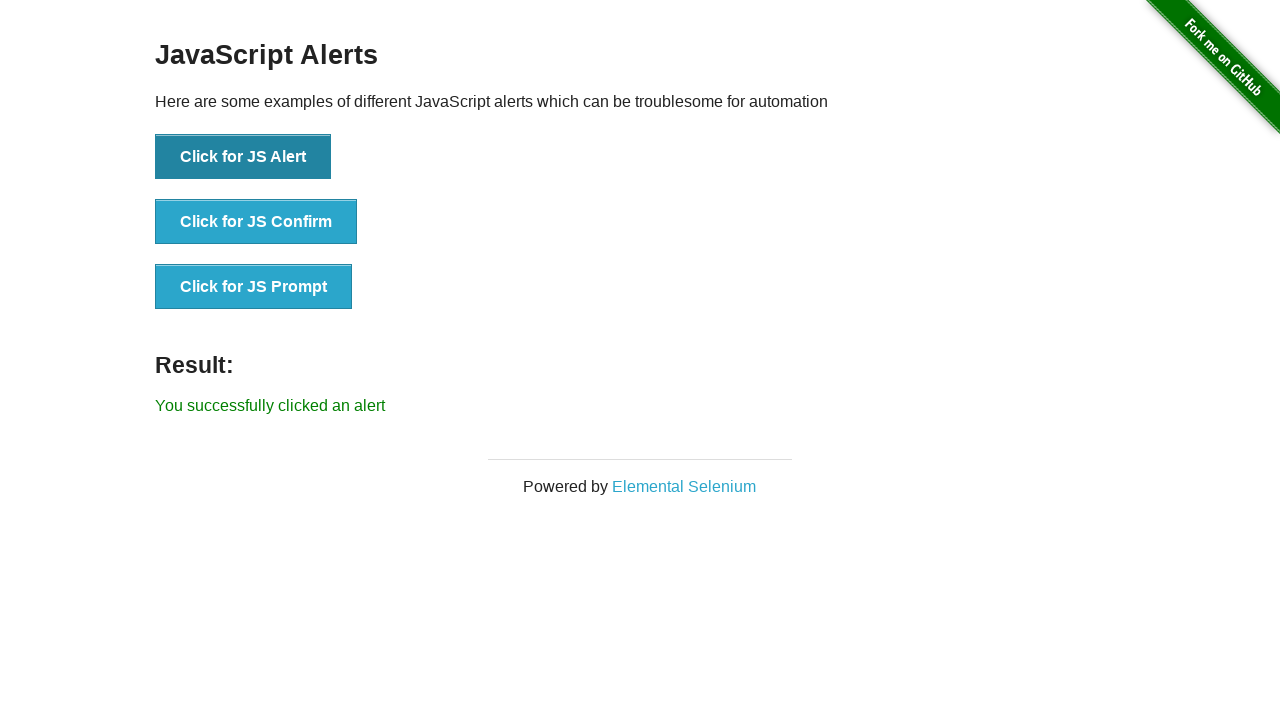